Tests different click actions on buttons including double-click, right-click, and regular click using Actions class

Starting URL: https://demoqa.com/buttons

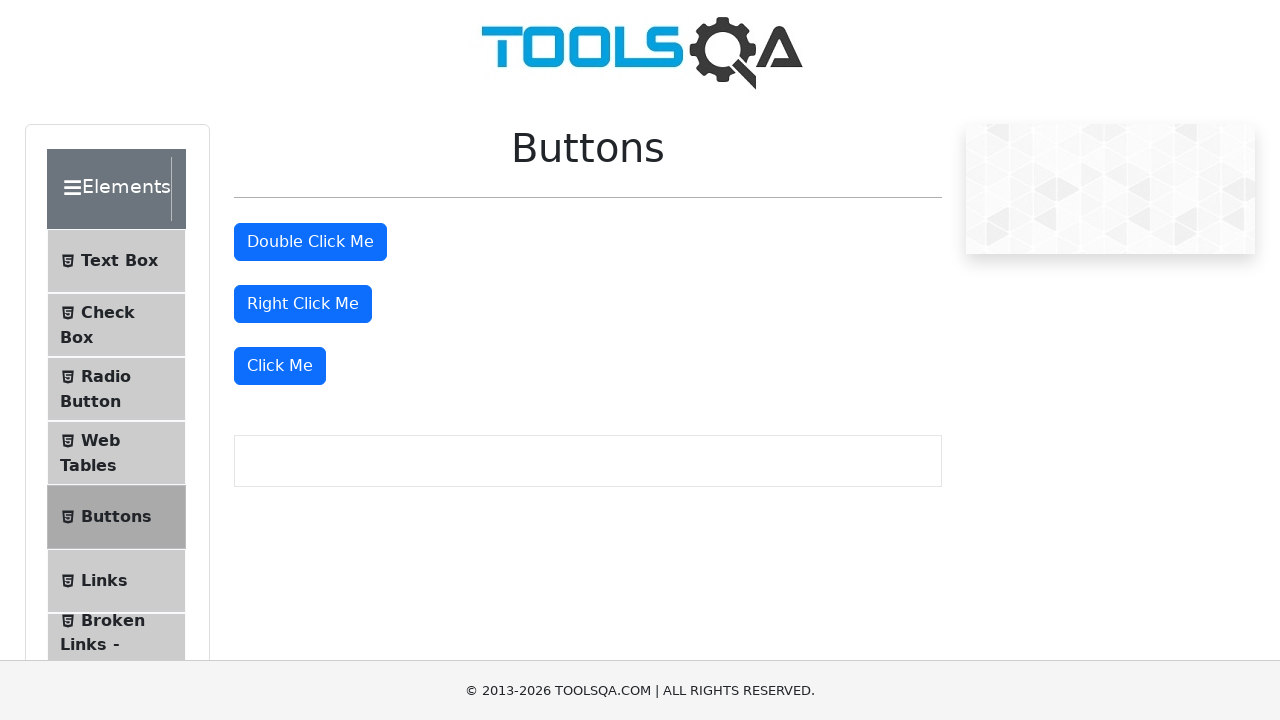

Located double-click button element
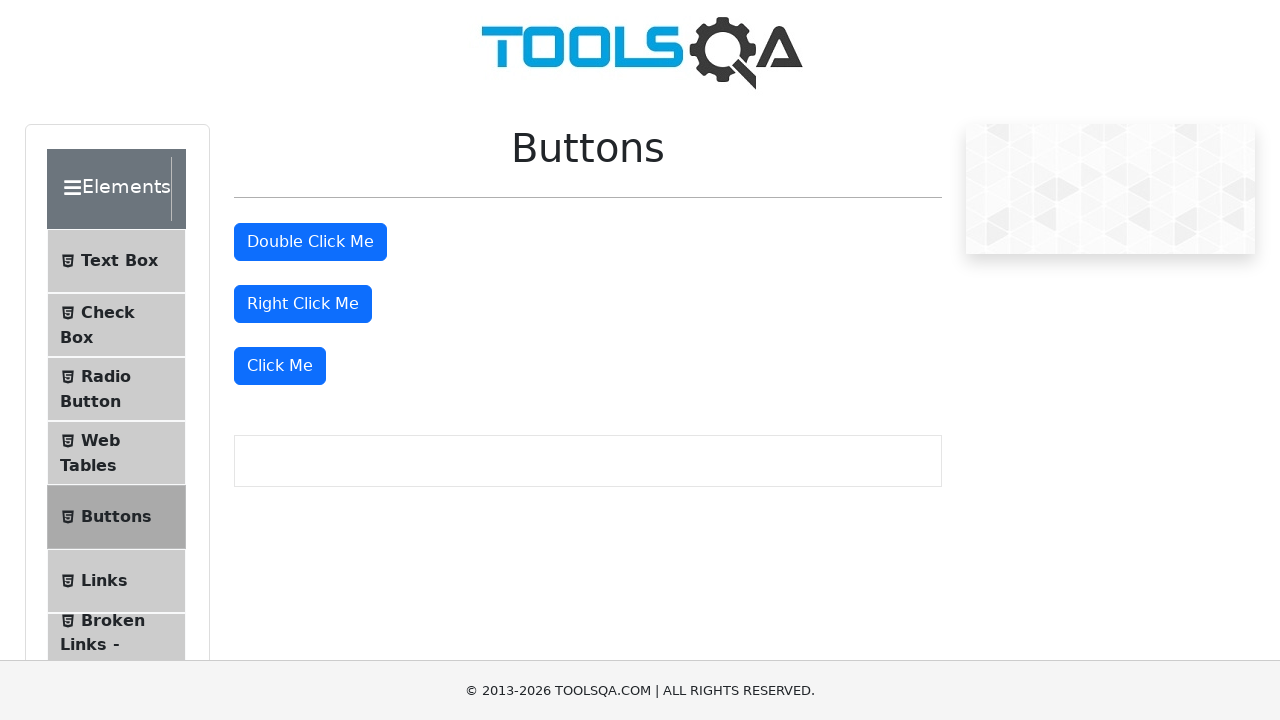

Located right-click button element
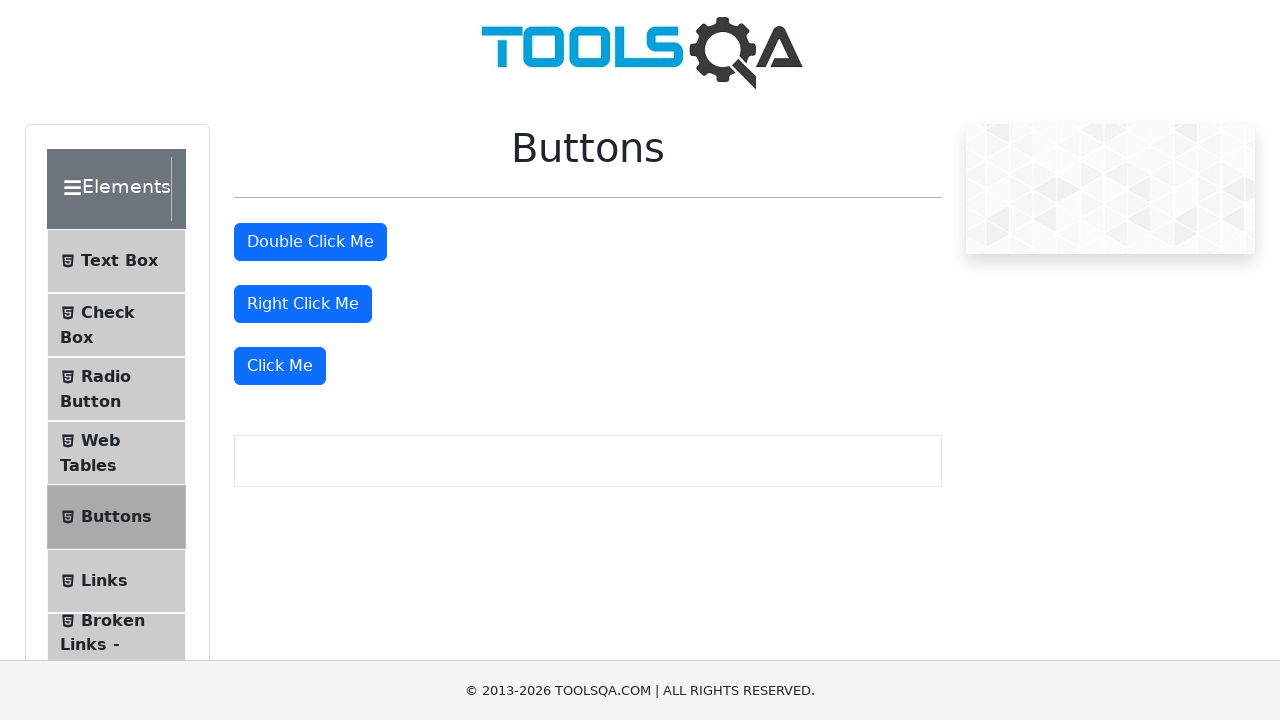

Located regular click button element via xpath
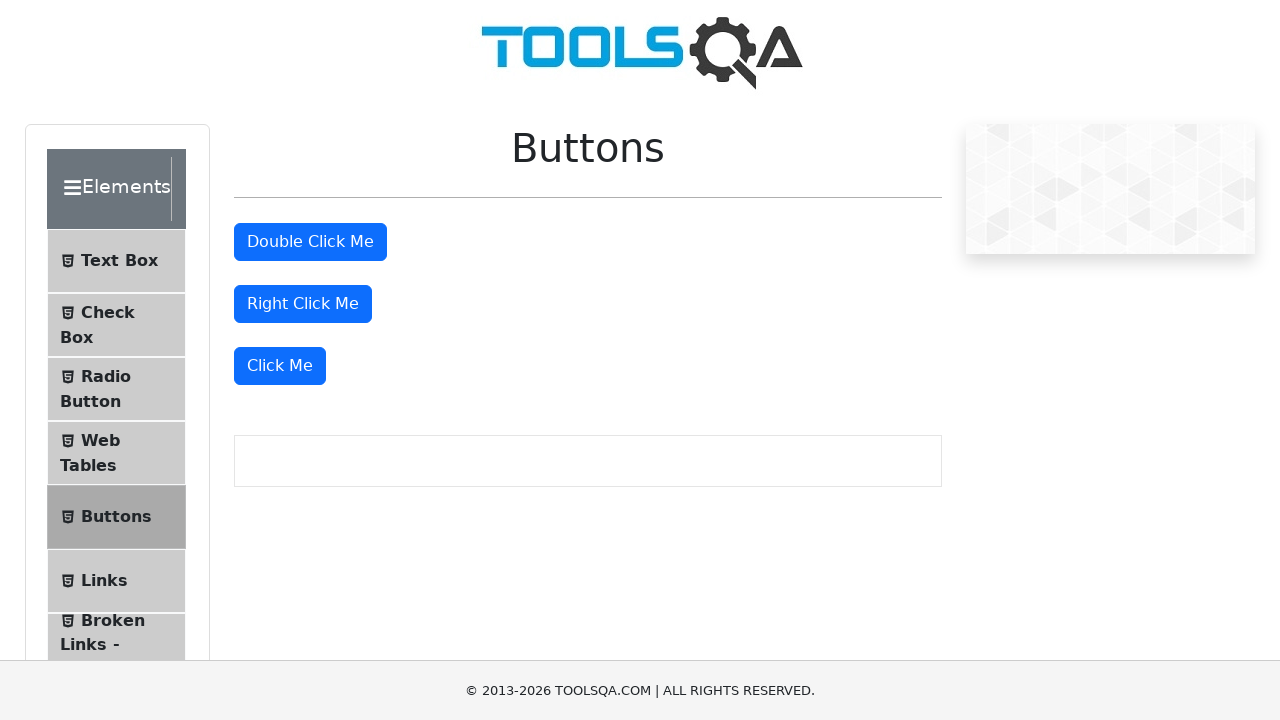

Performed double-click on double-click button at (310, 242) on #doubleClickBtn
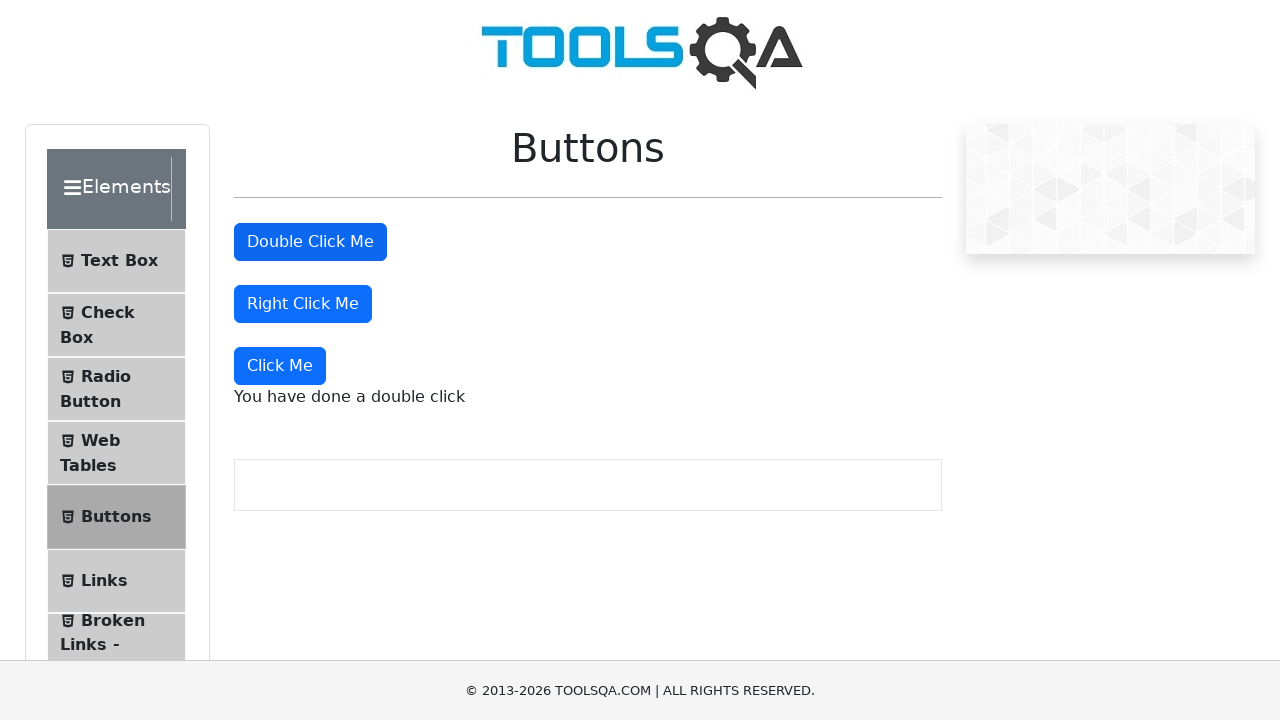

Performed right-click on right-click button at (303, 304) on #rightClickBtn
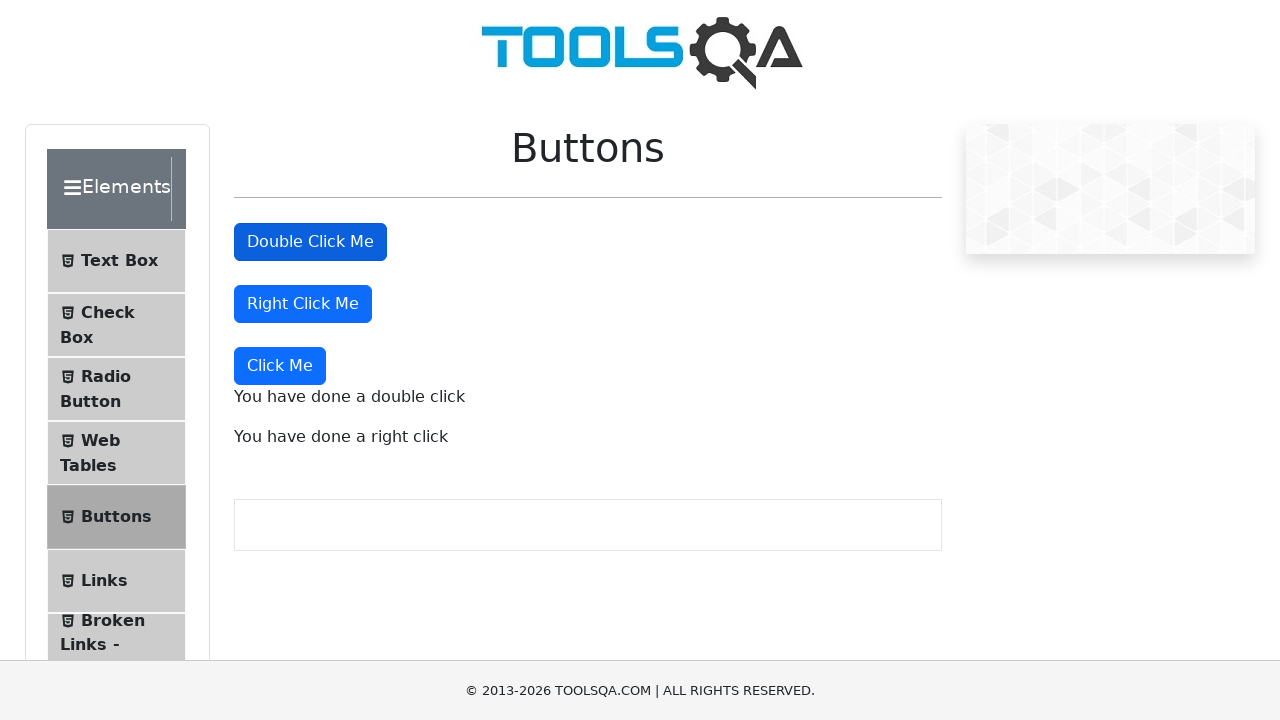

Performed regular click on click button at (280, 366) on xpath=(//button)[4]
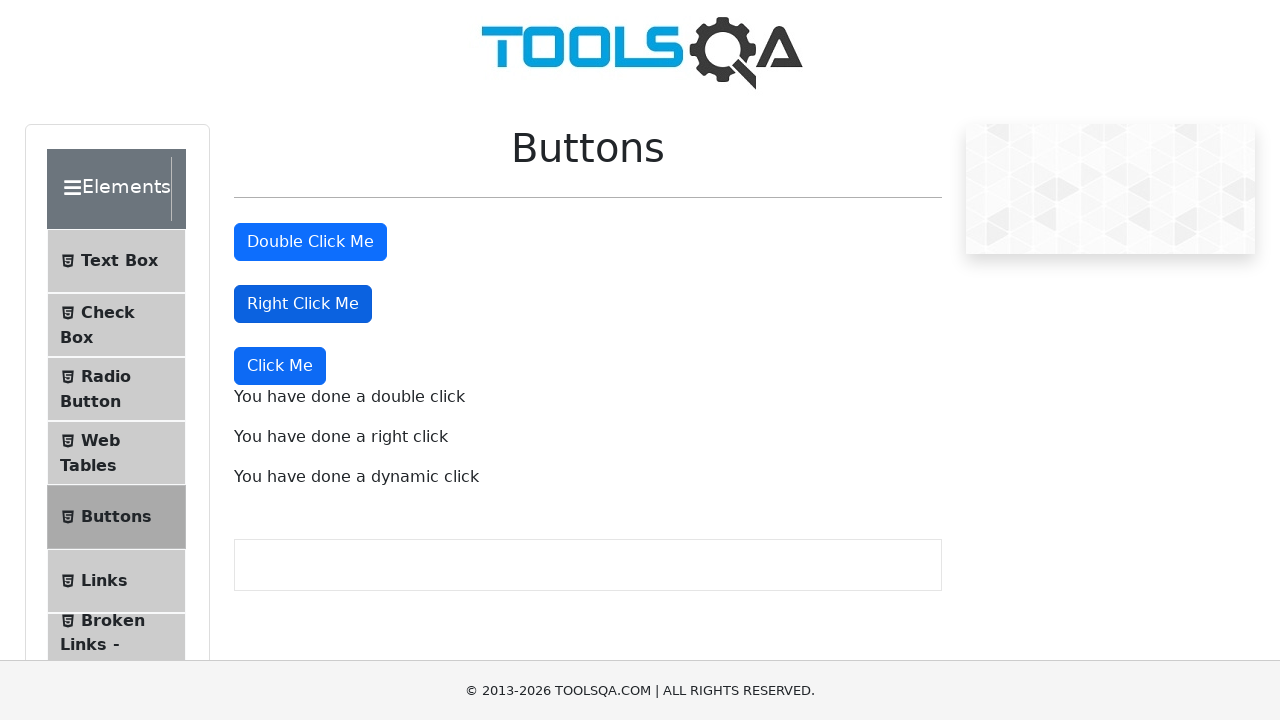

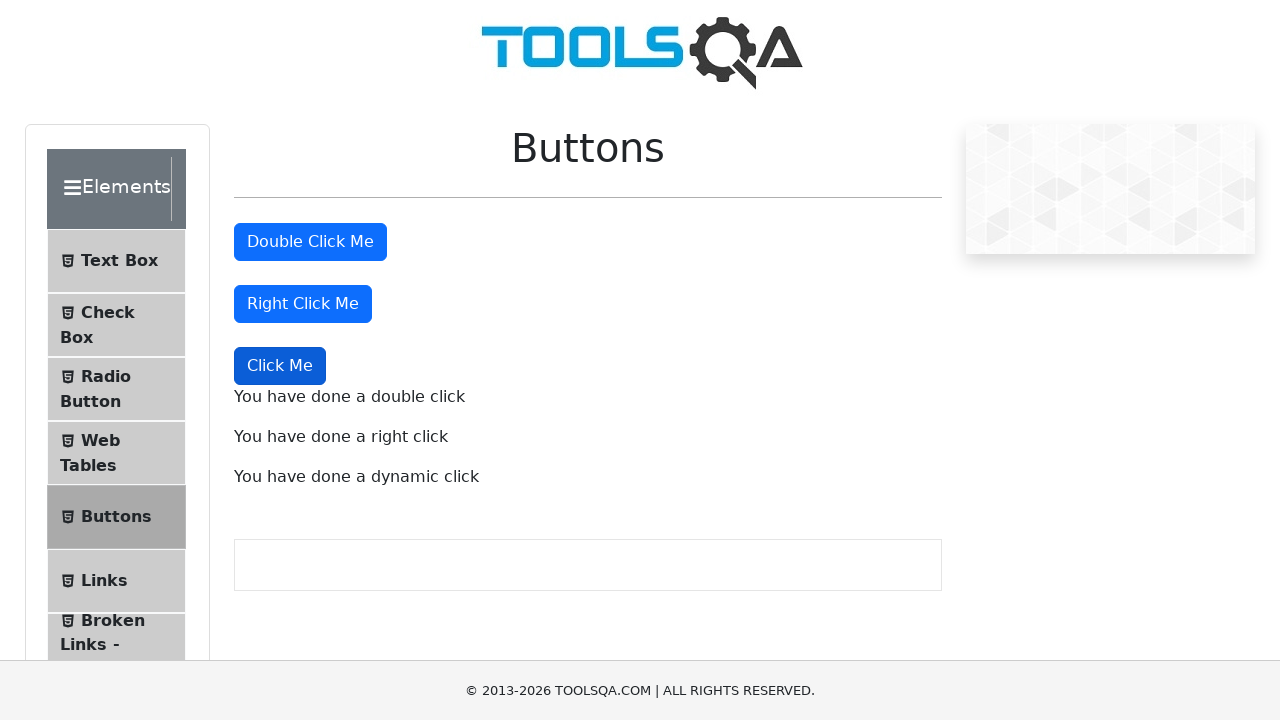